Navigates to W3Schools HTML tables tutorial page, maximizes the window, and locates the example customers table to verify it is present on the page.

Starting URL: https://www.w3schools.com/html/html_tables.asp

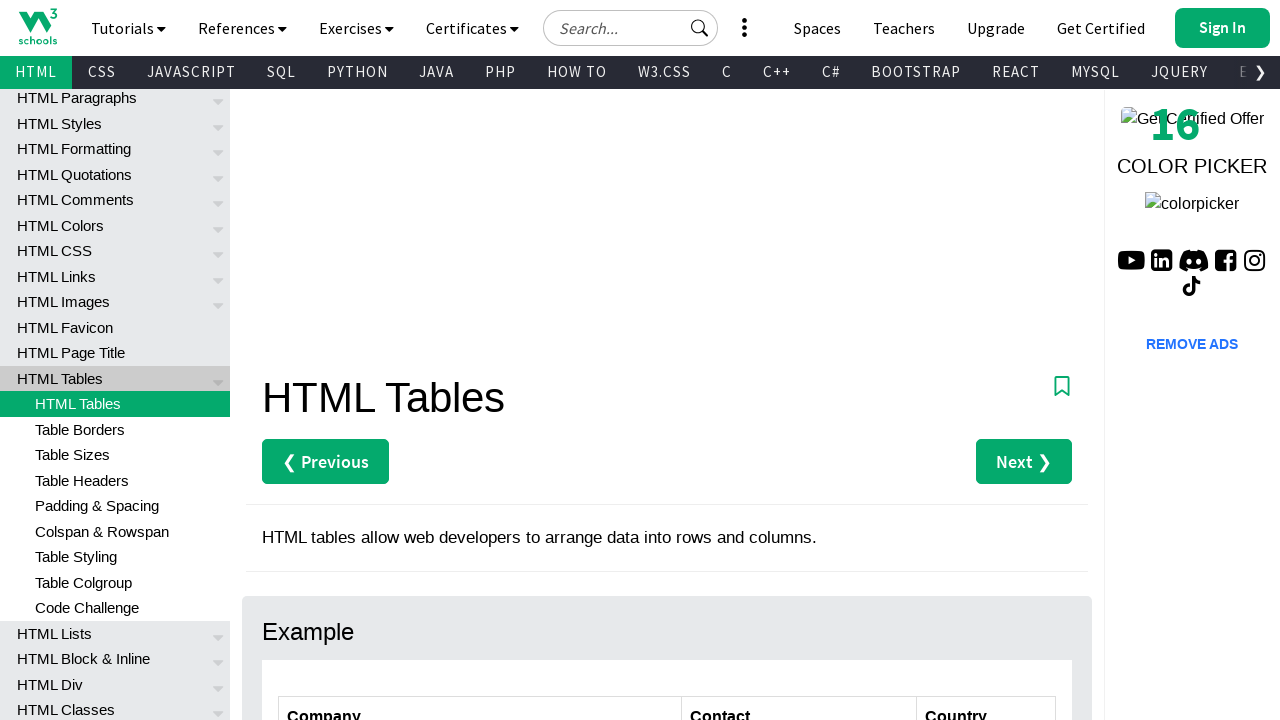

Navigated to W3Schools HTML tables tutorial page
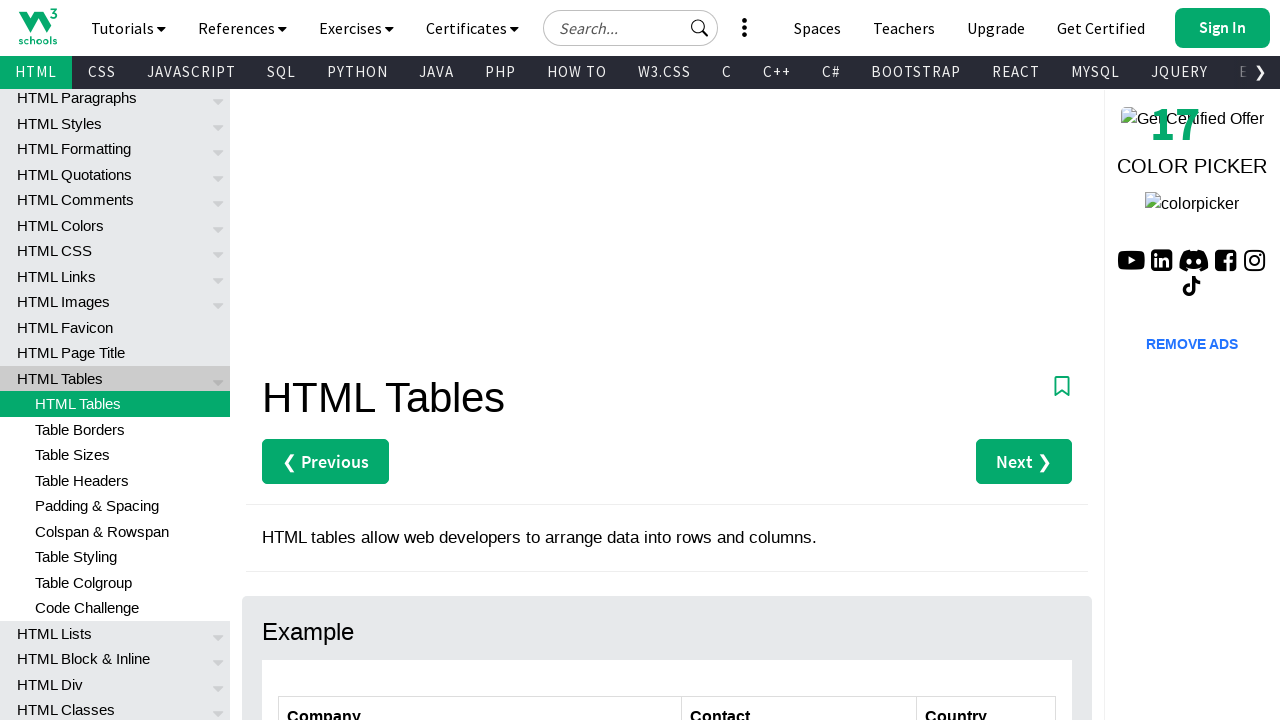

Maximized browser window to 1920x1080
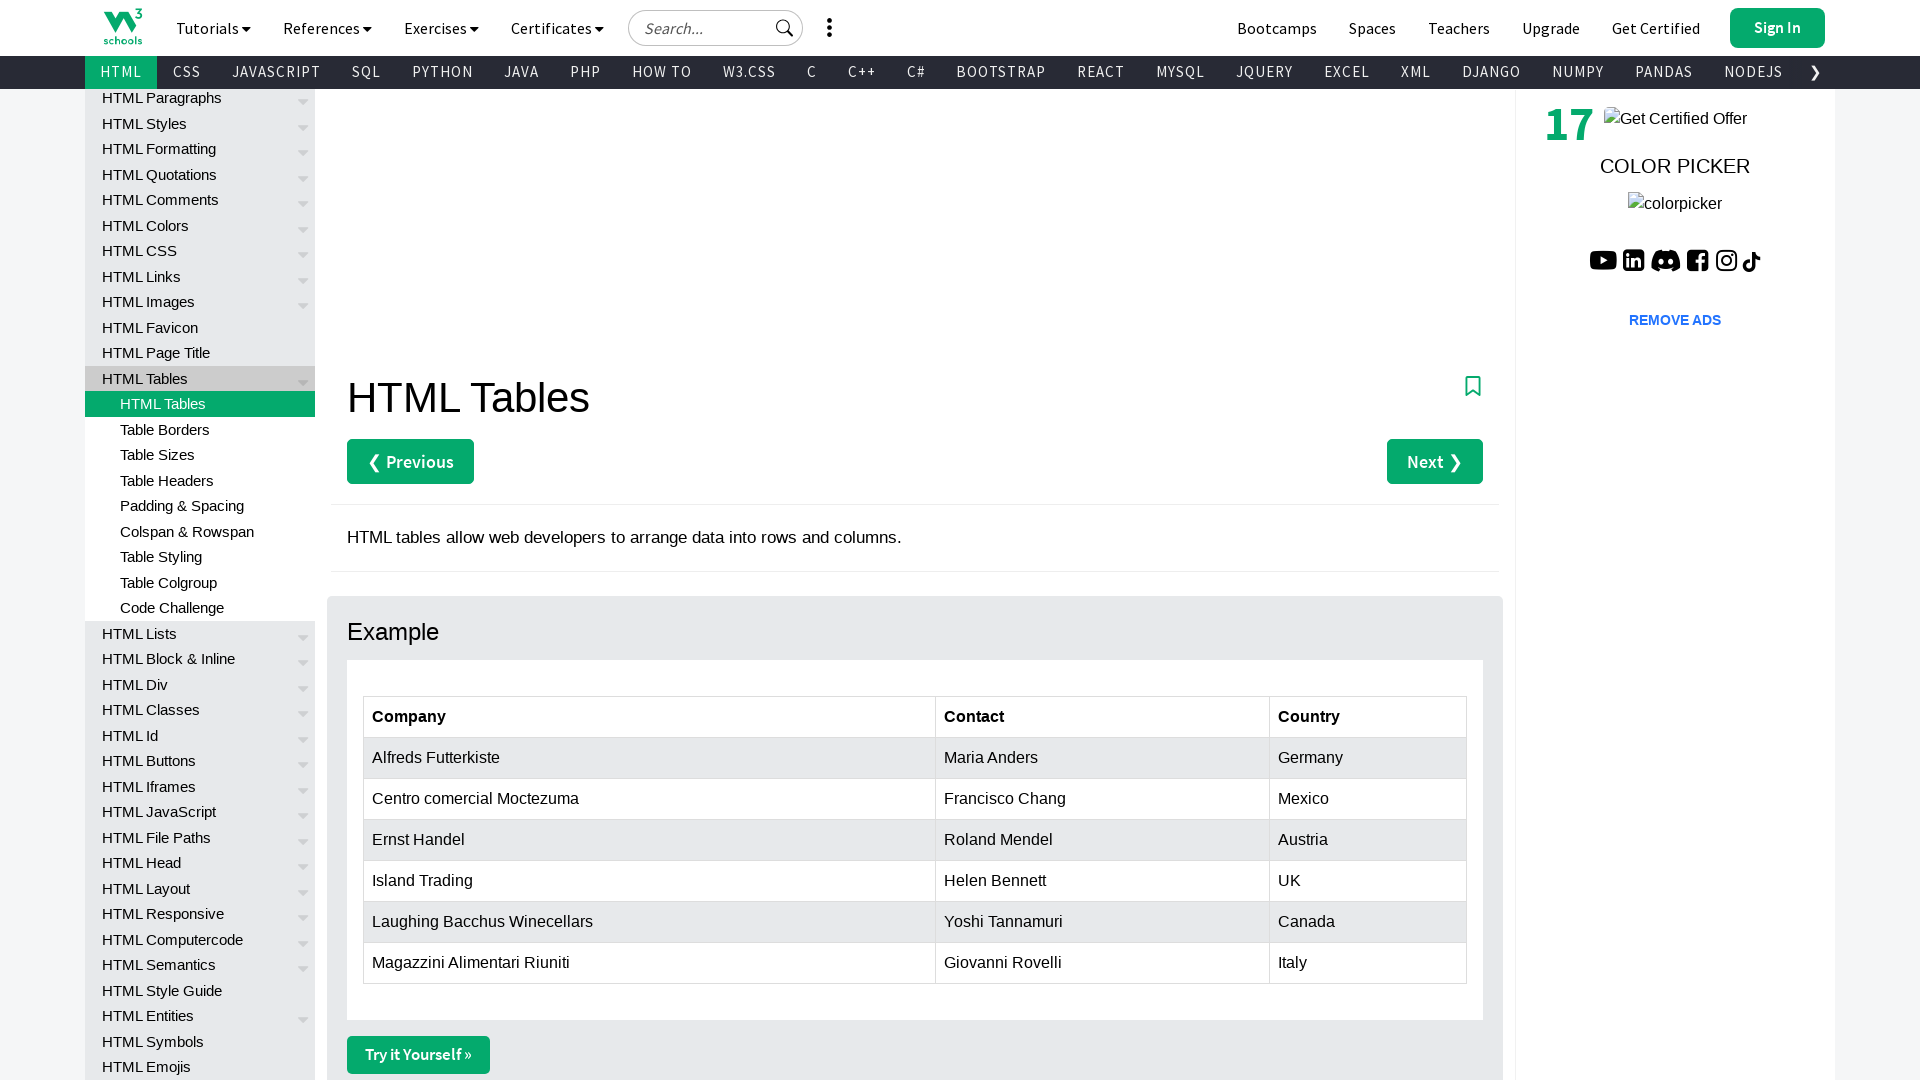

Waited for customers table to load
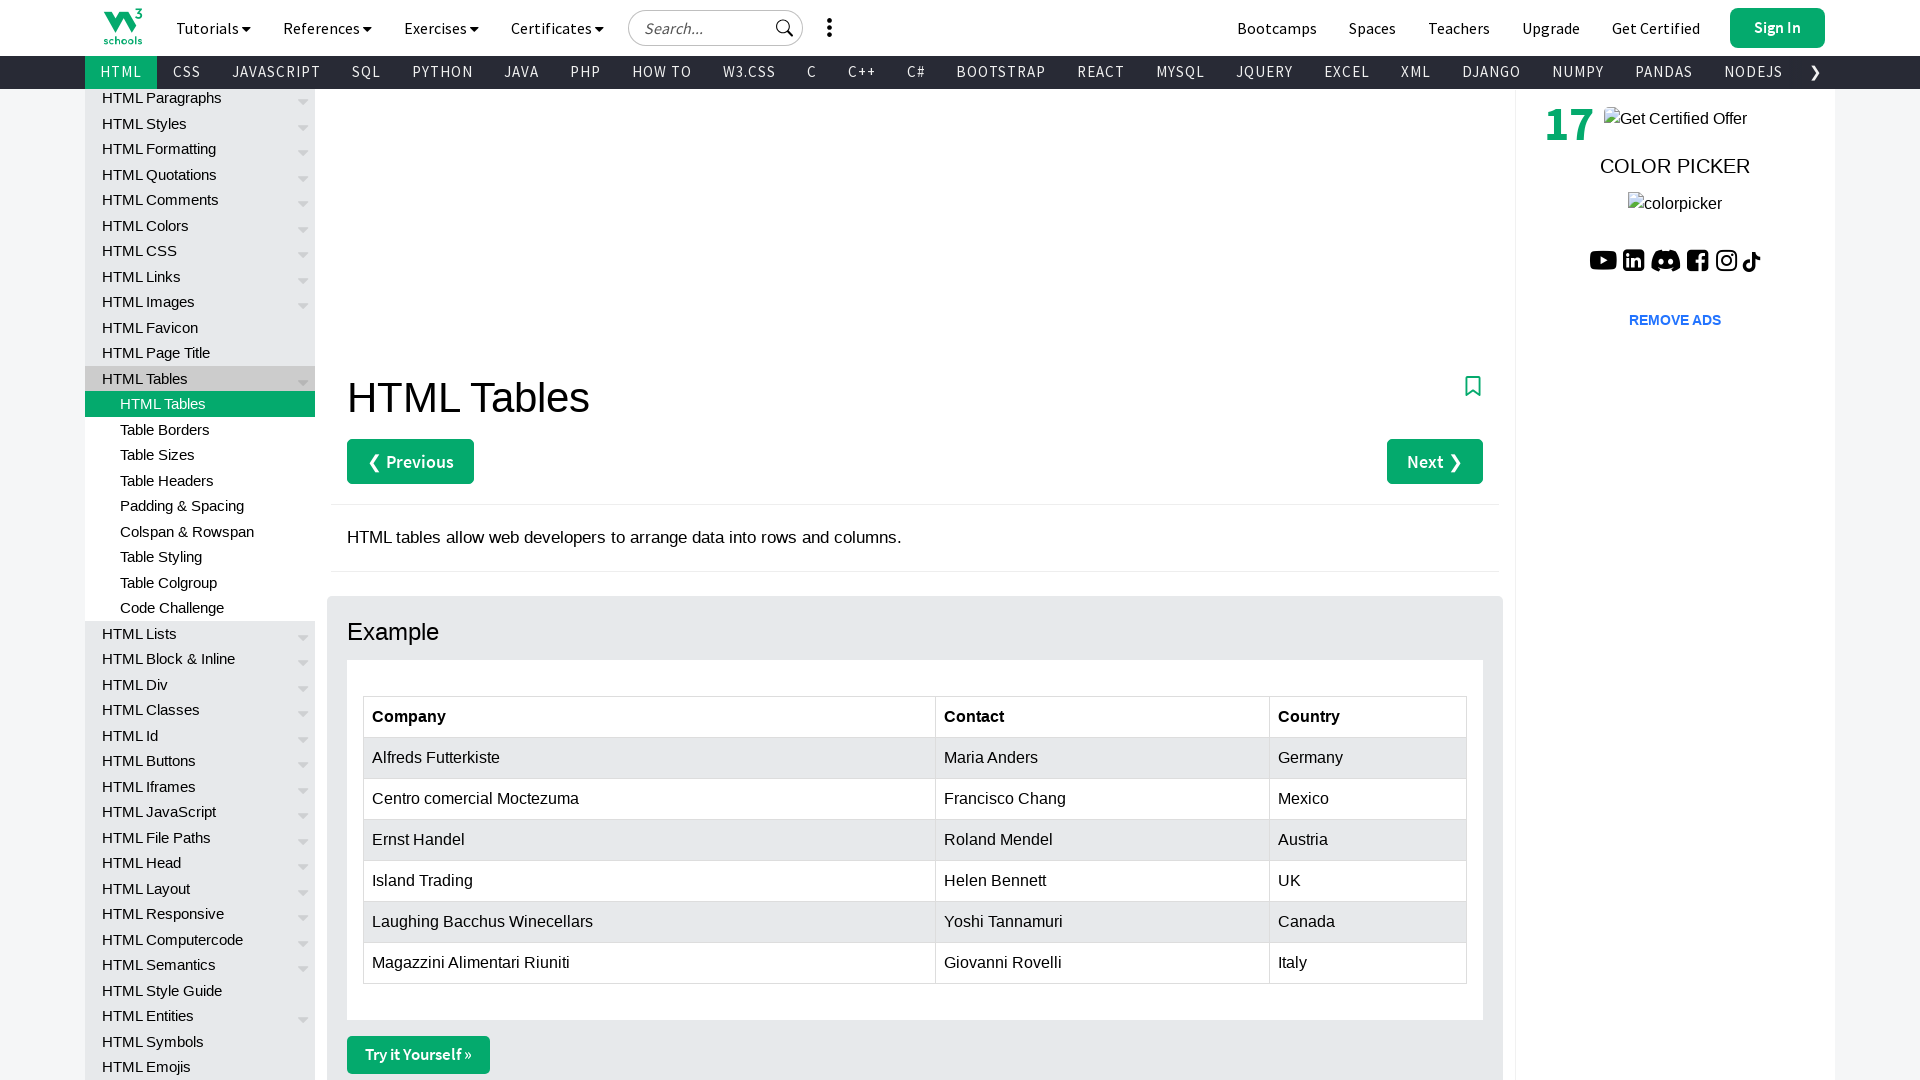

Located the customers table element
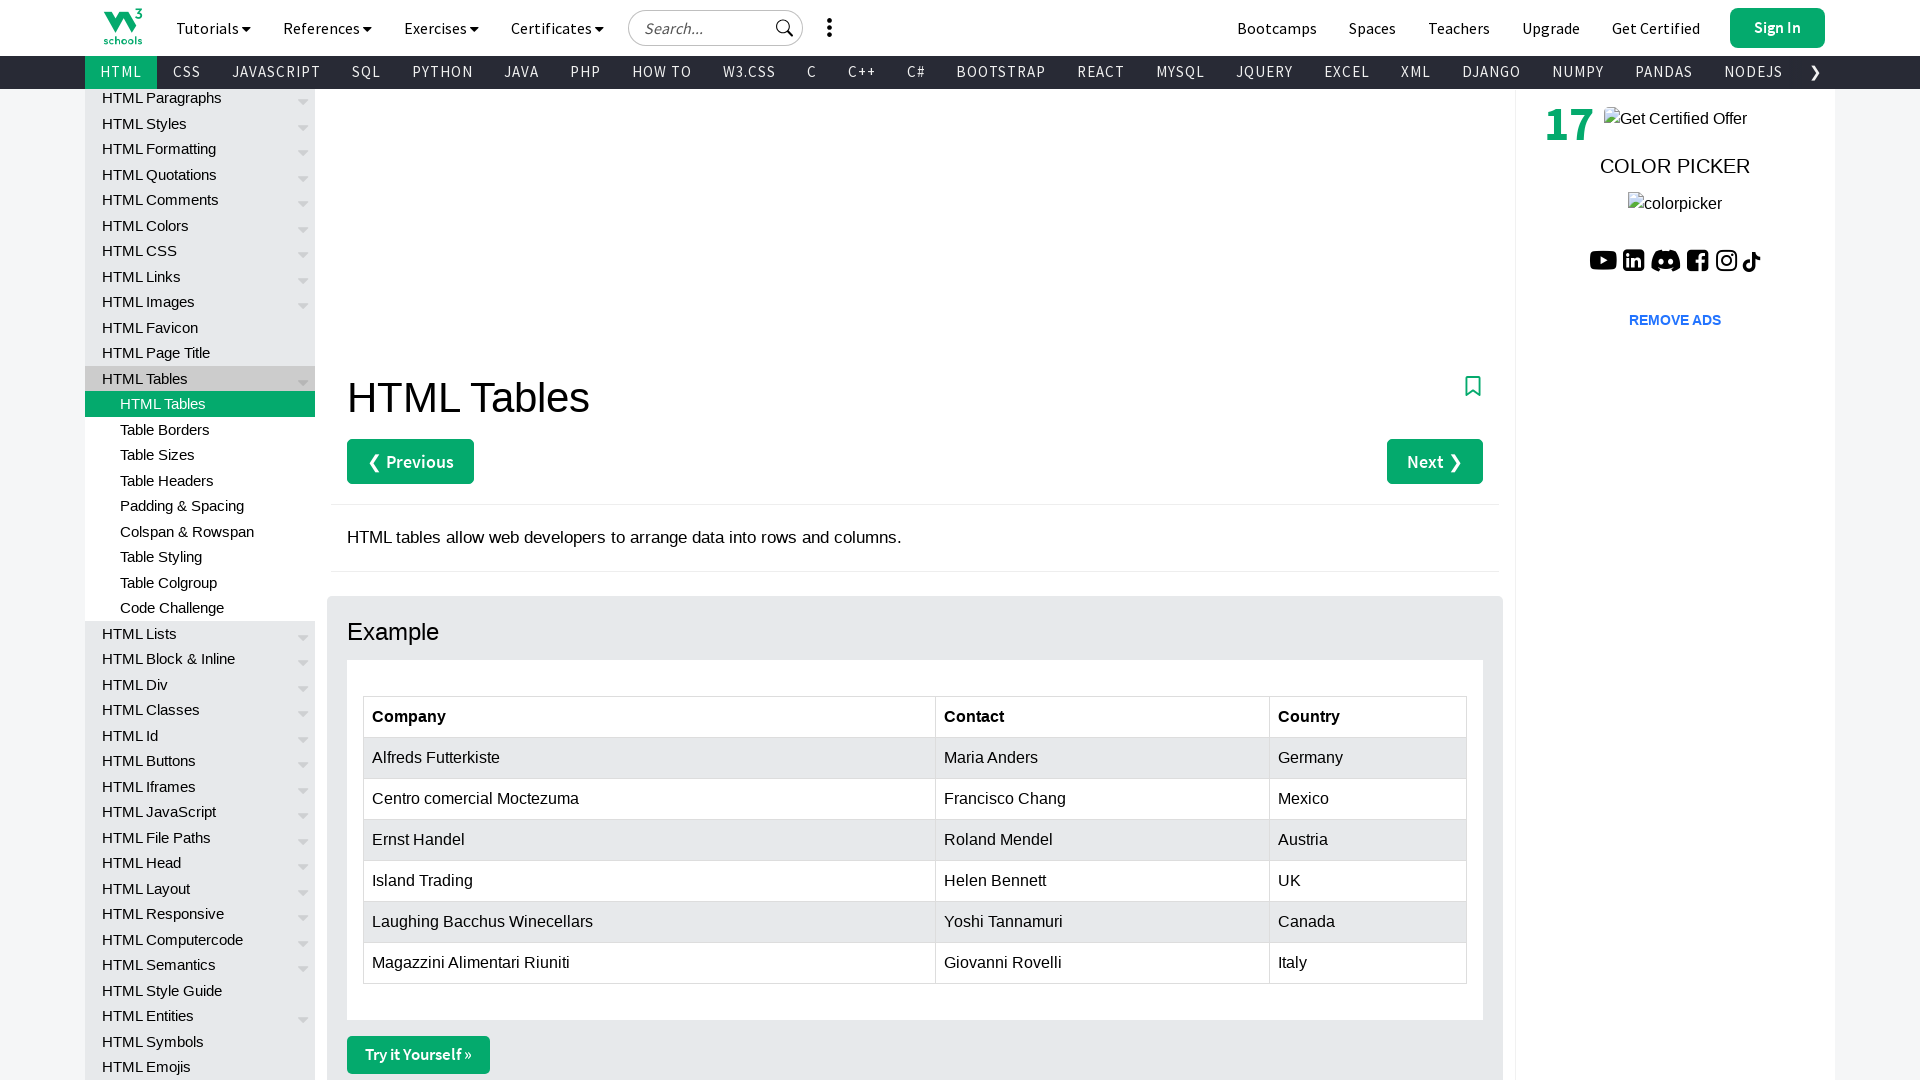

Verified customers table is visible
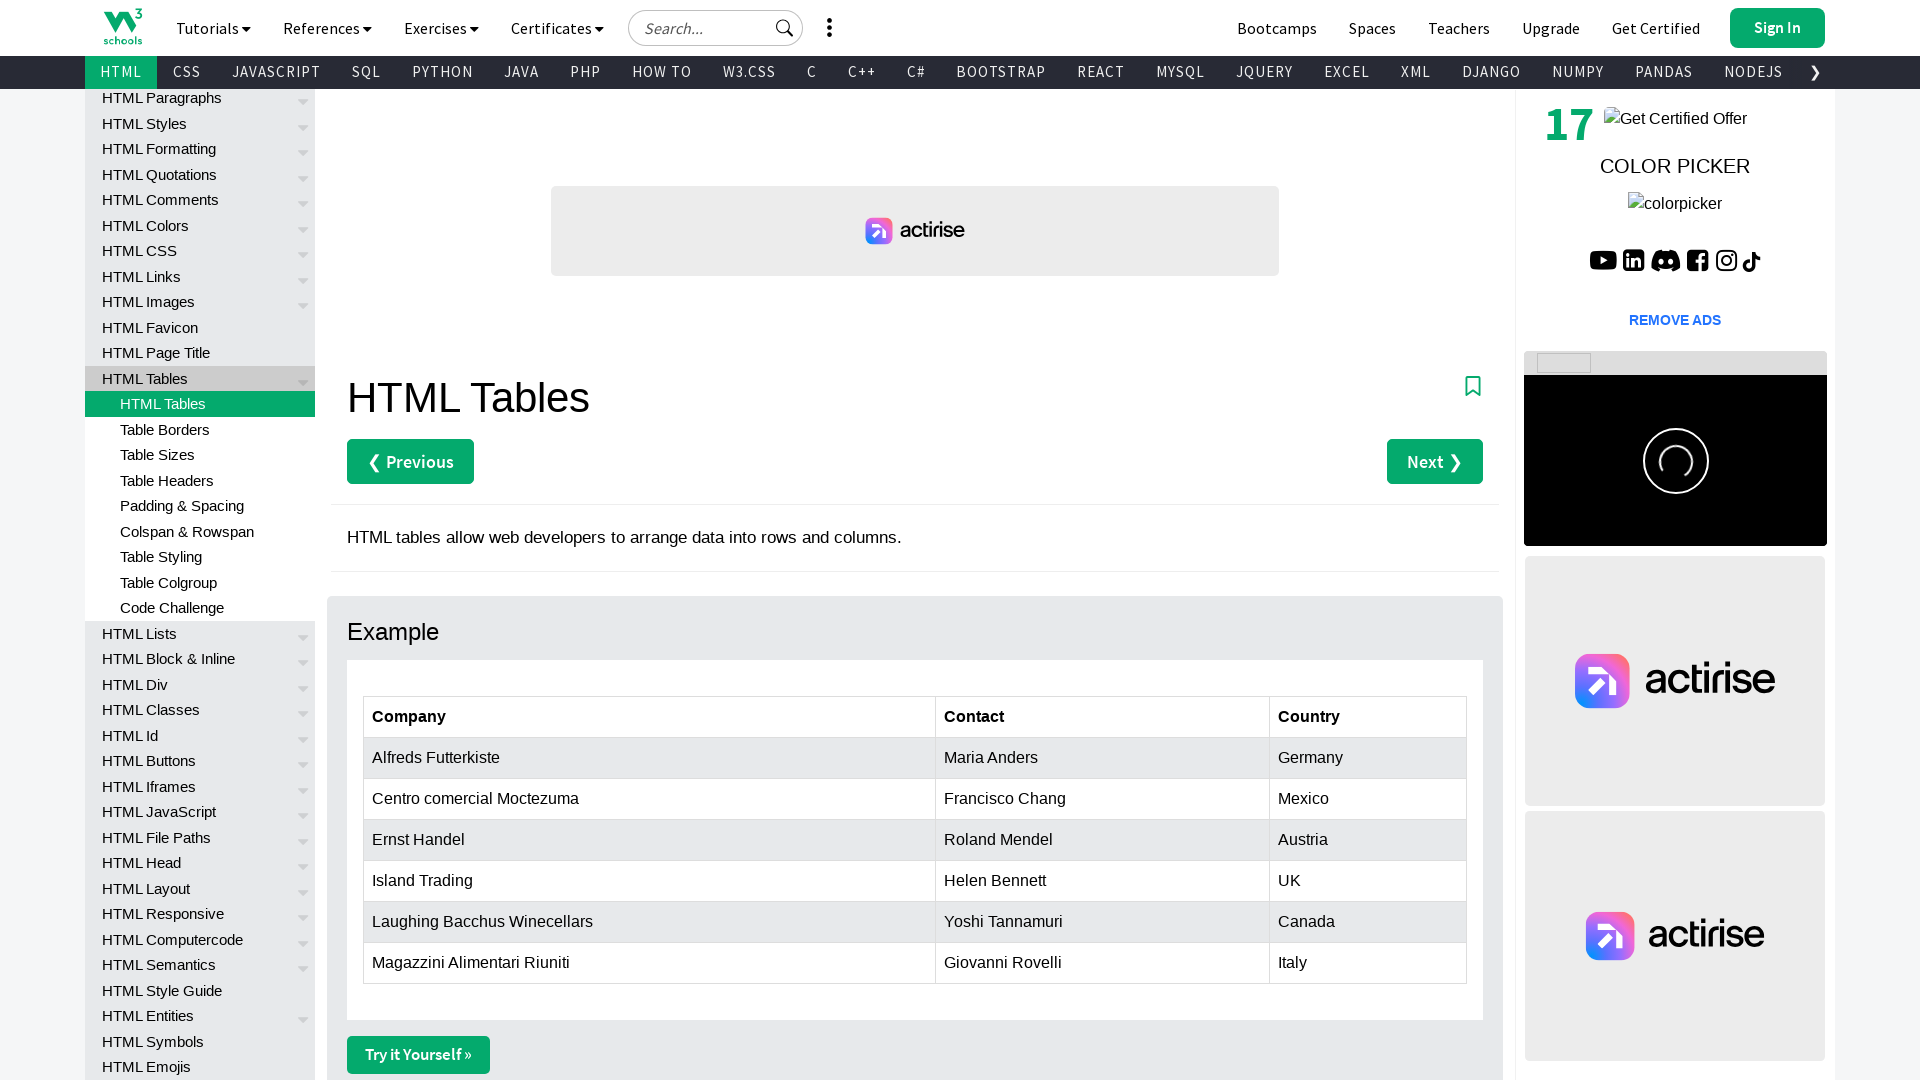

Verified table rows are loaded
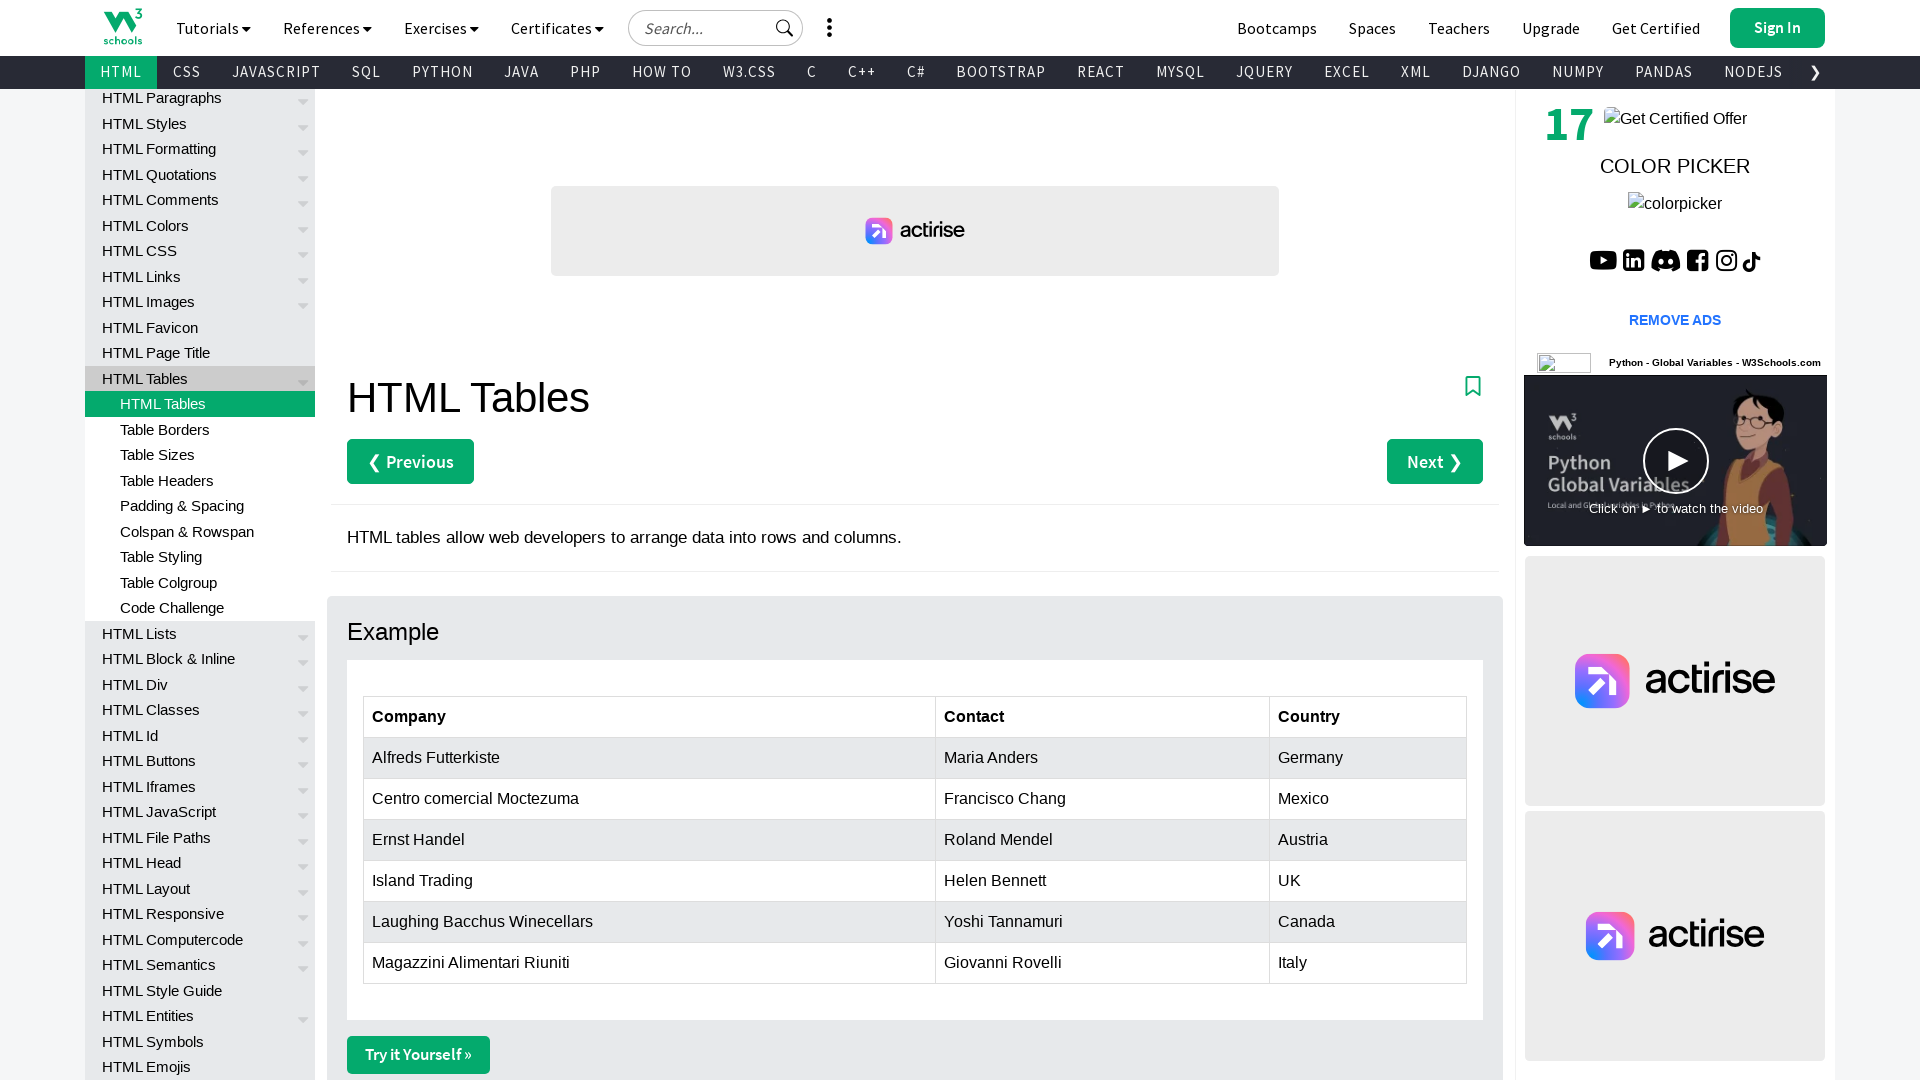

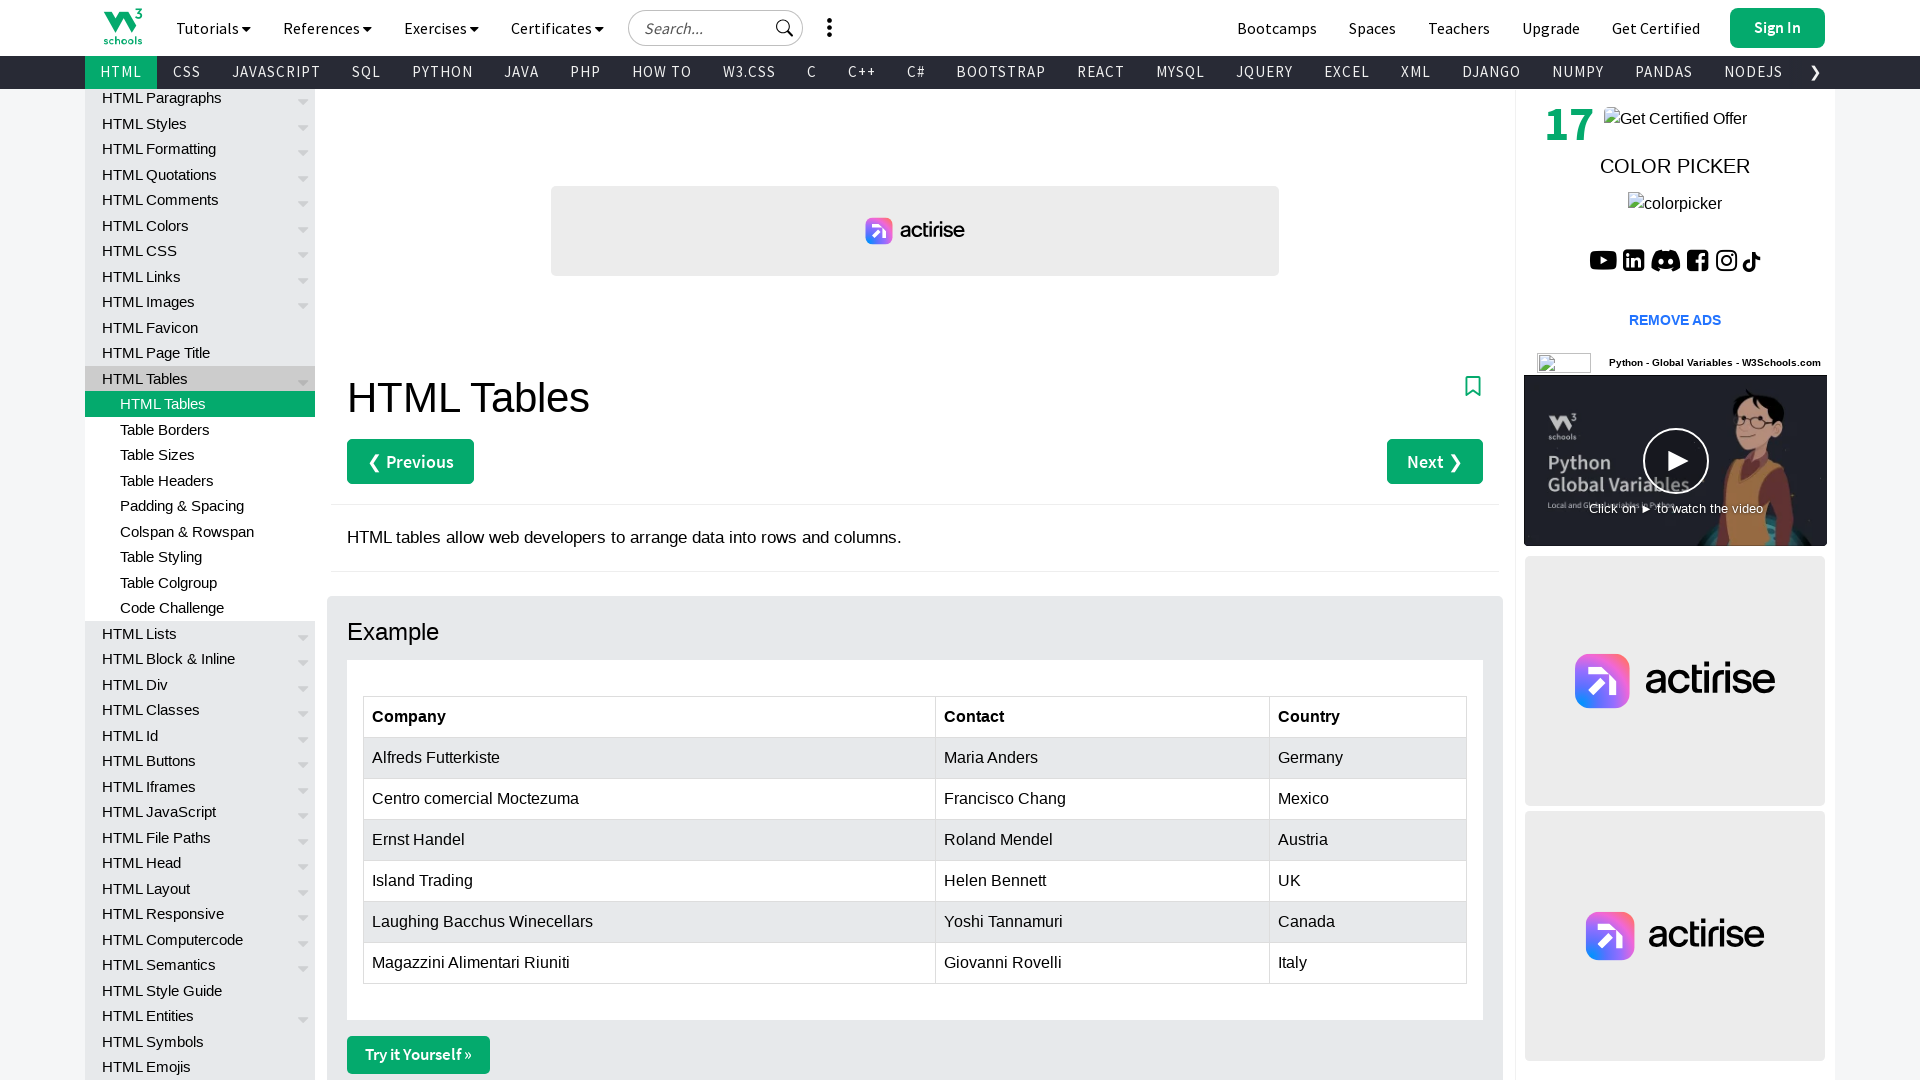